Tests a calculator application by entering two numbers in the input fields and clicking the go button to perform a calculation.

Starting URL: http://juliemr.github.io/protractor-demo/

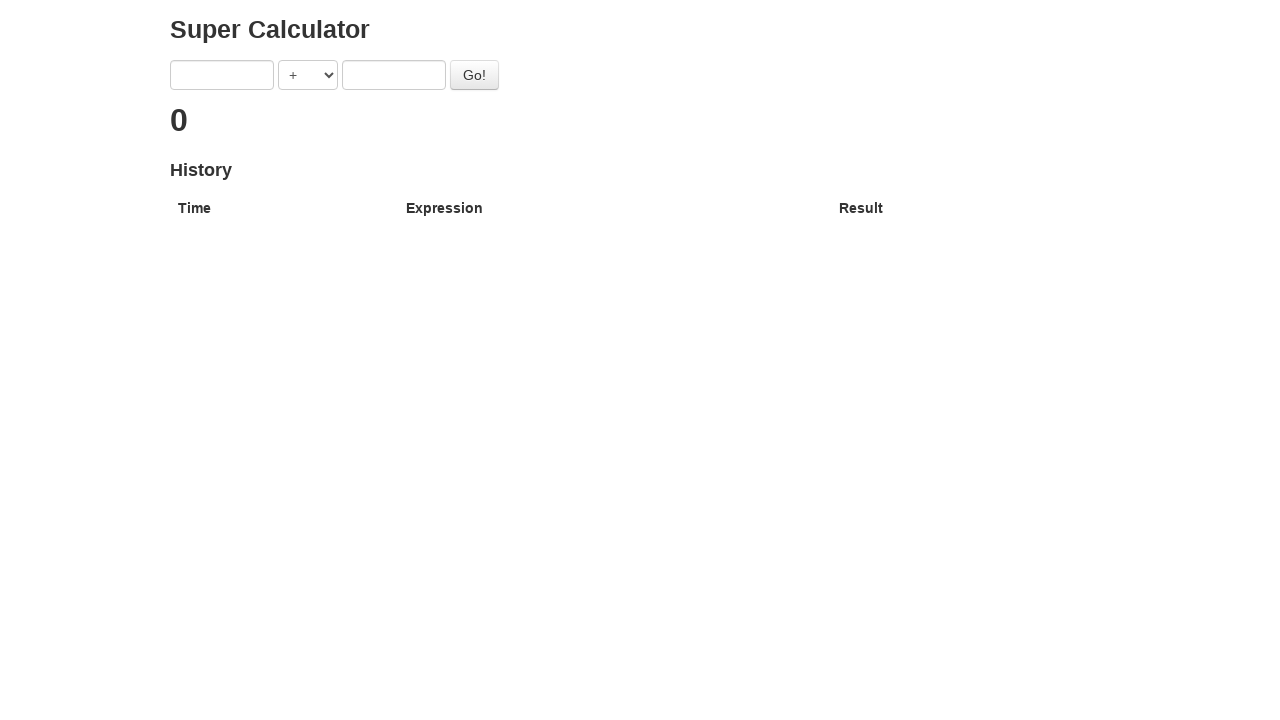

Navigated to calculator application
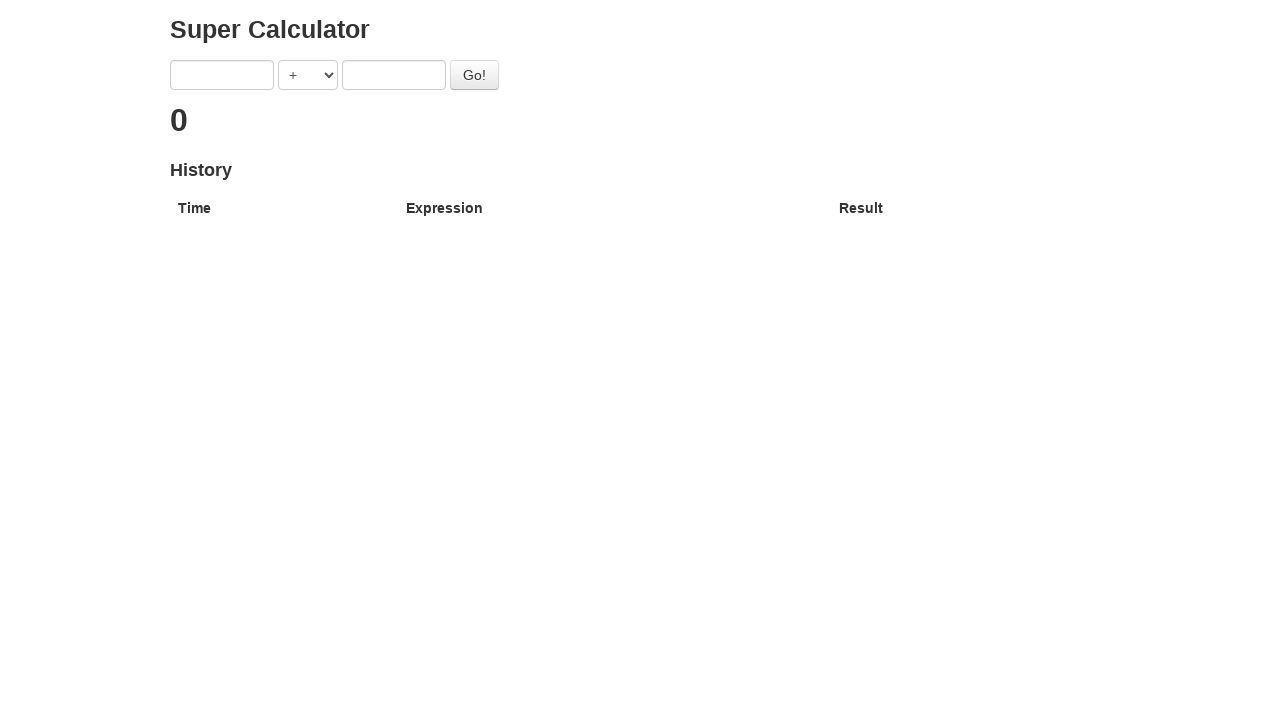

Verified page title contains 'Super Calculator'
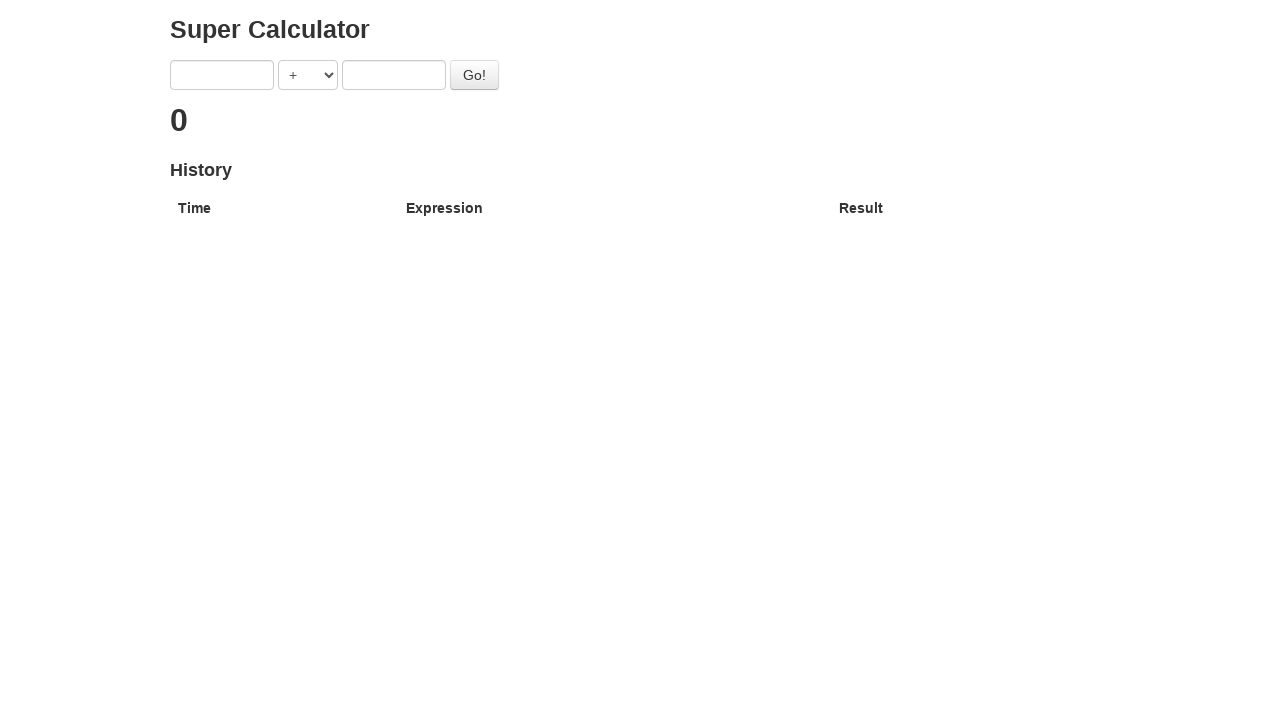

Entered first number: 1 on [ng-model='first']
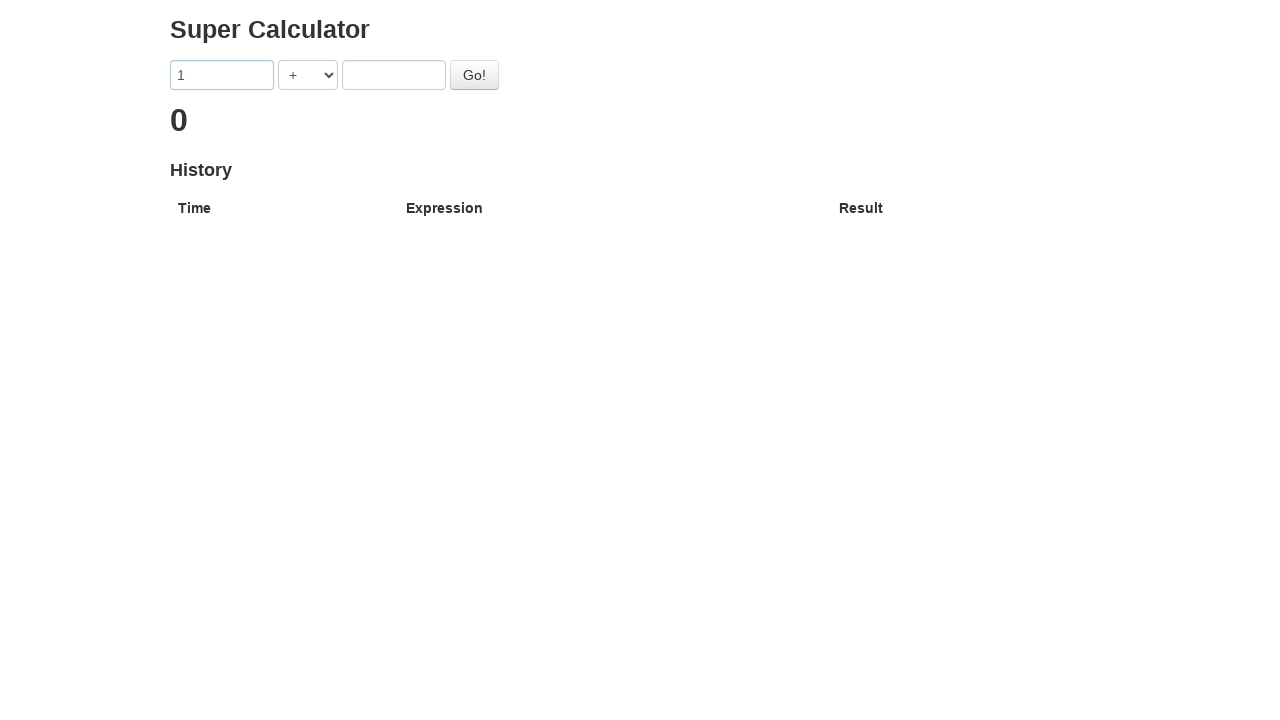

Entered second number: 2 on [ng-model='second']
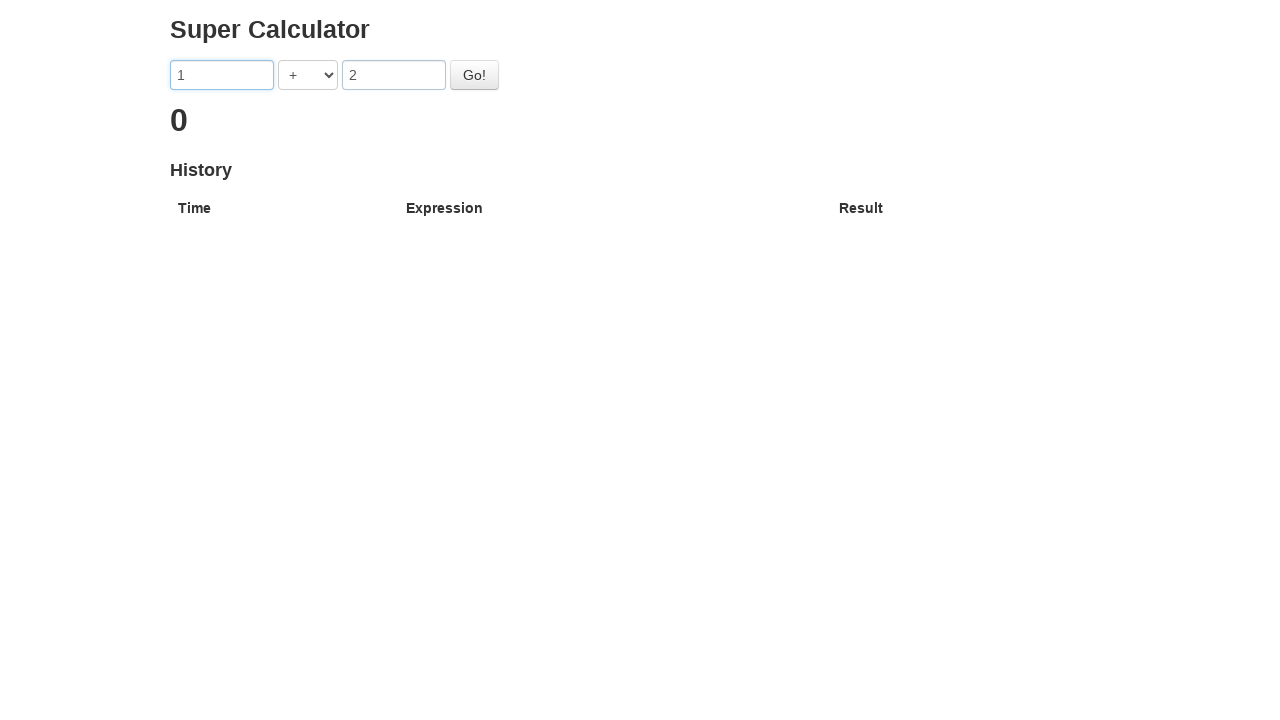

Clicked the go button to perform calculation at (474, 75) on #gobutton
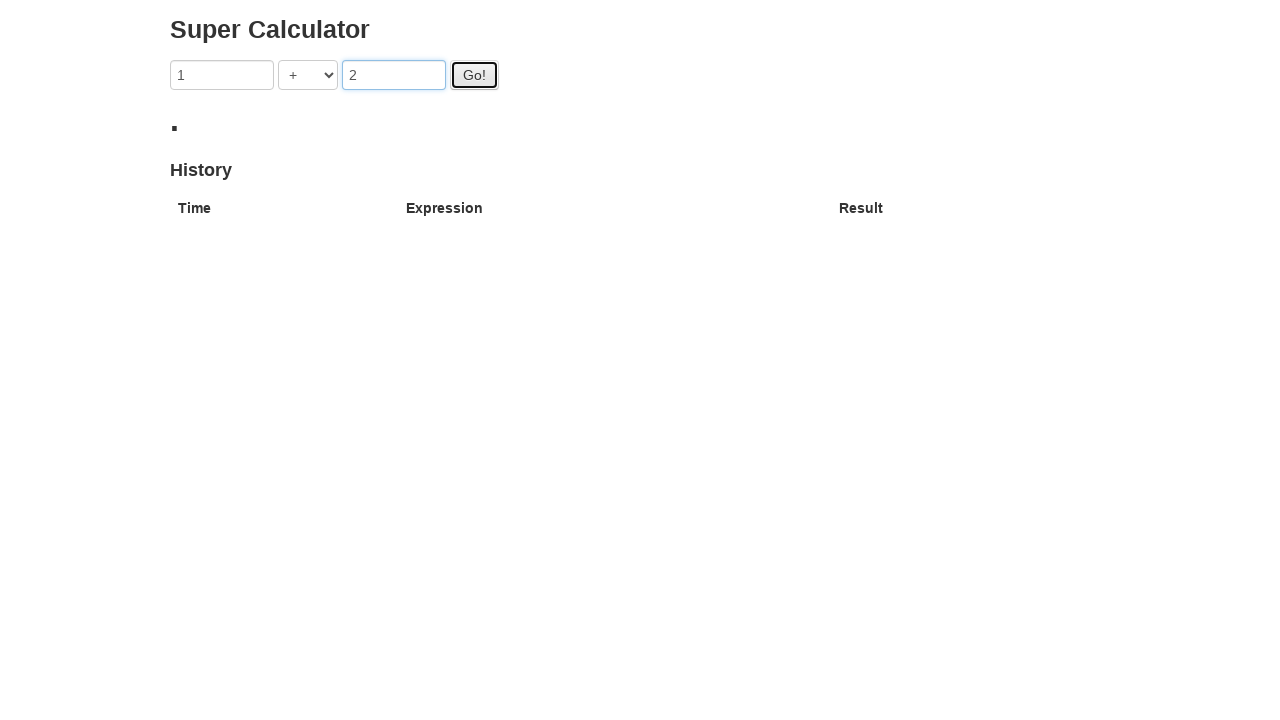

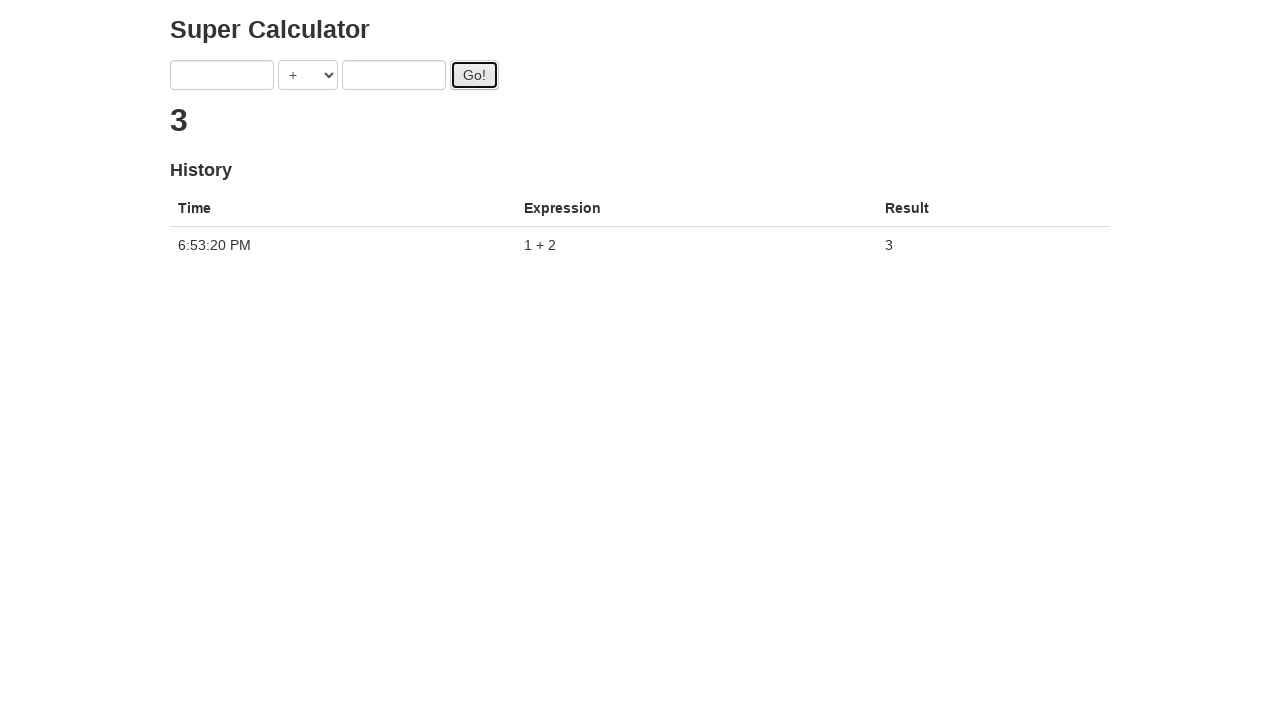